Scrolls down to the bottom of the homepage to view footer content

Starting URL: https://www.progressive.com/

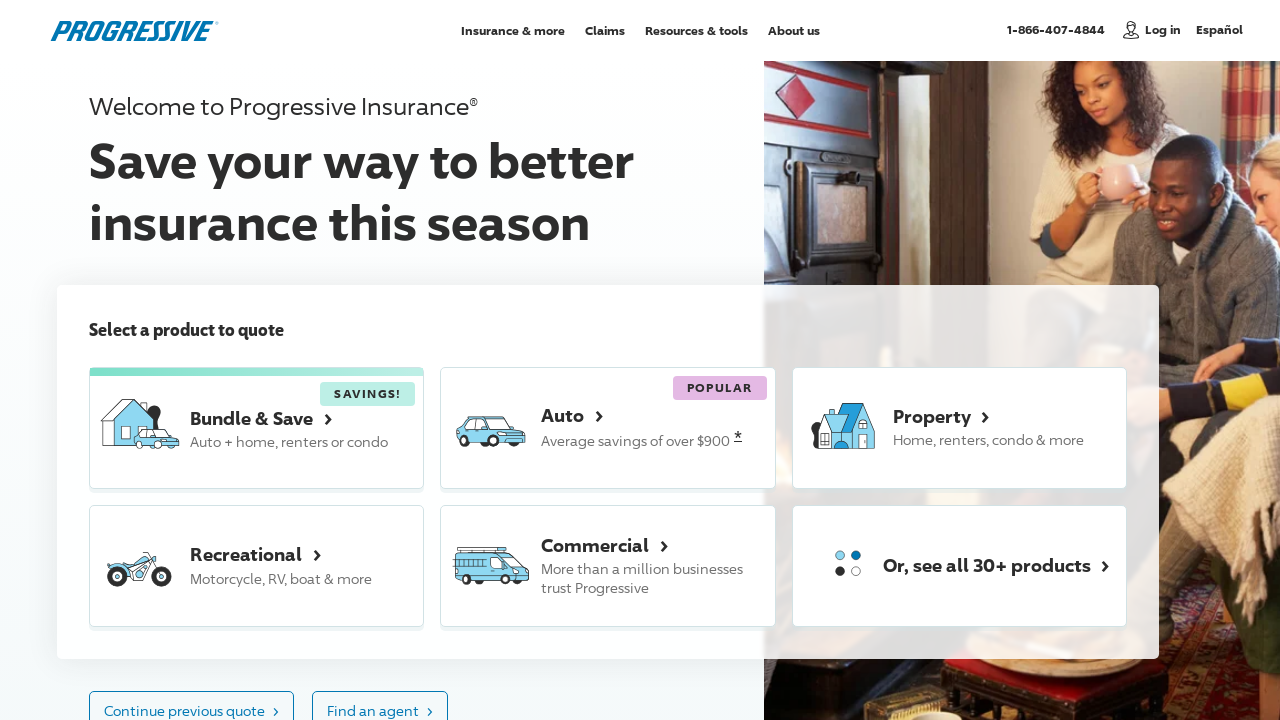

Scrolled to the bottom of the homepage
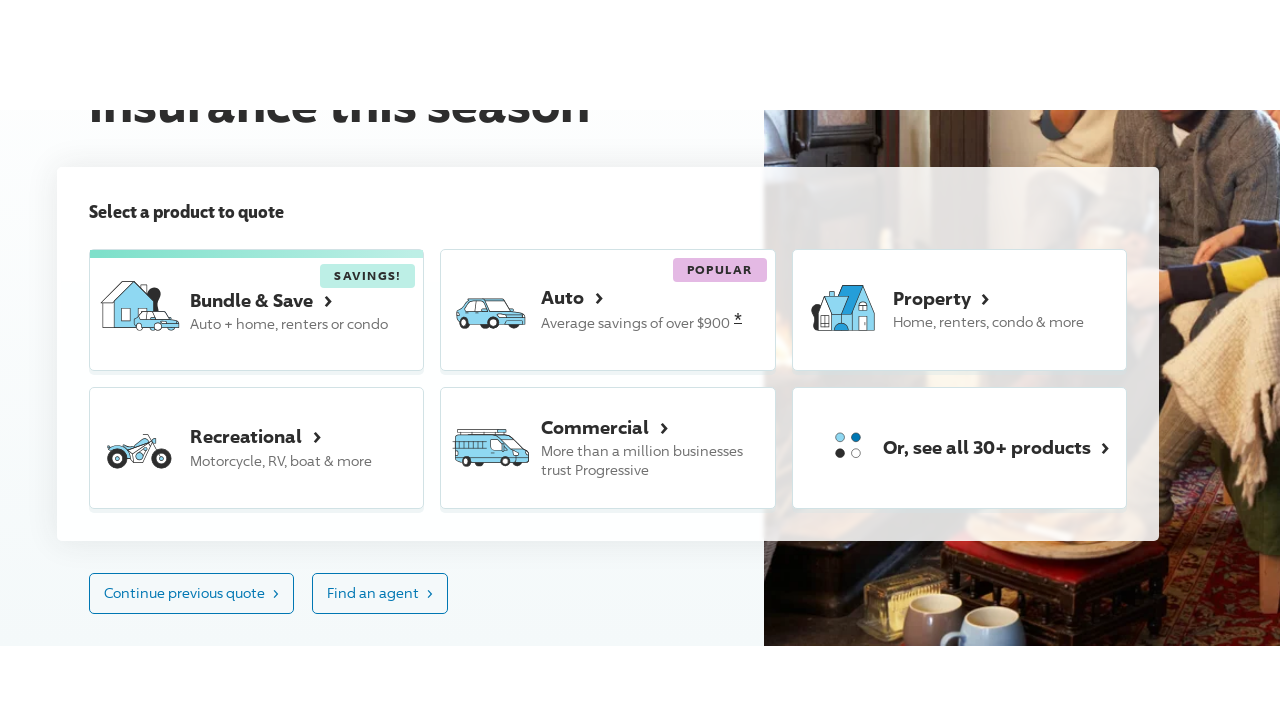

Footer element is now visible
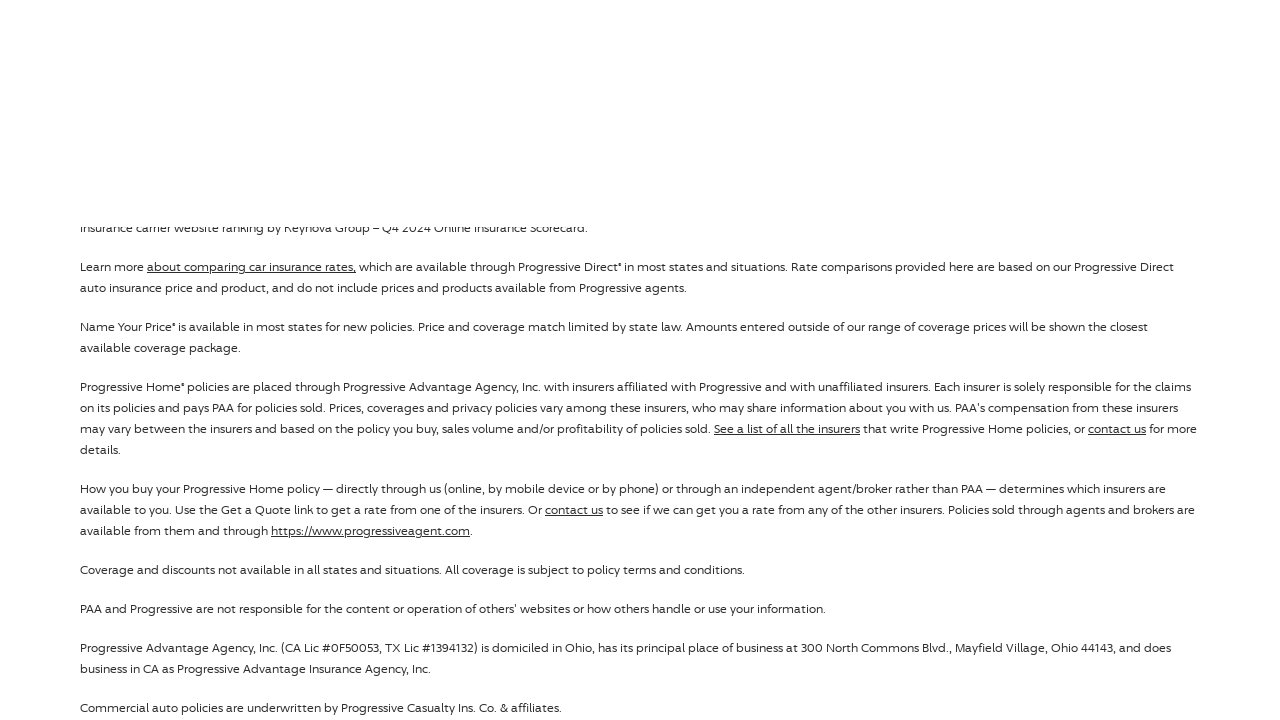

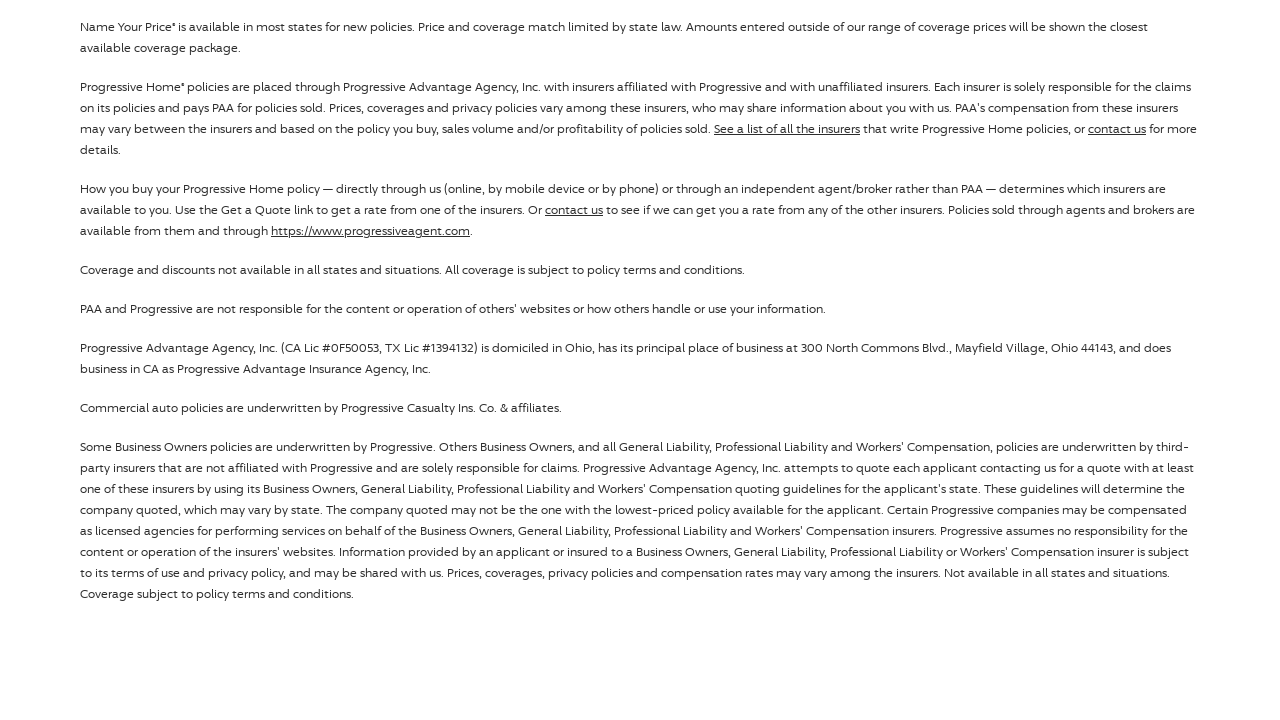